Tests adding a single task to the todo app and verifies it appears in the list

Starting URL: https://klaudiakprojects.github.io/todoapp/

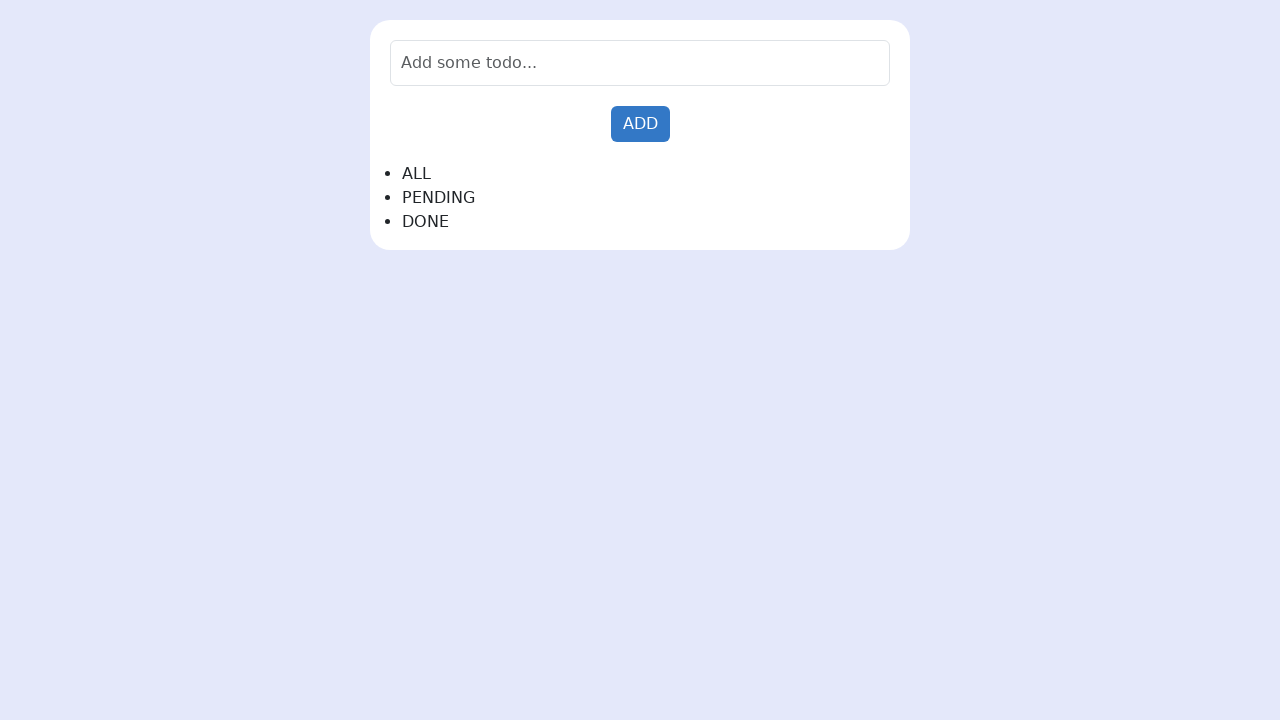

Filled input field with 'Learn JavaScript' on input
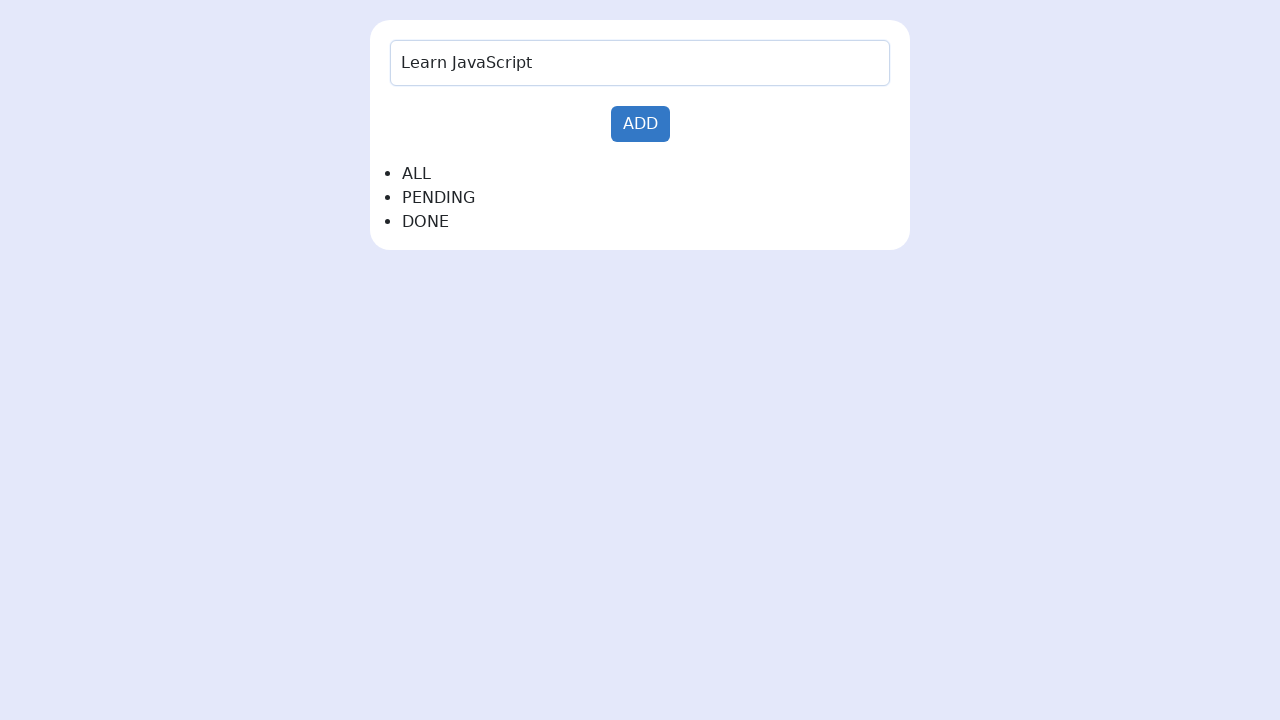

Pressed Enter to add the task on input
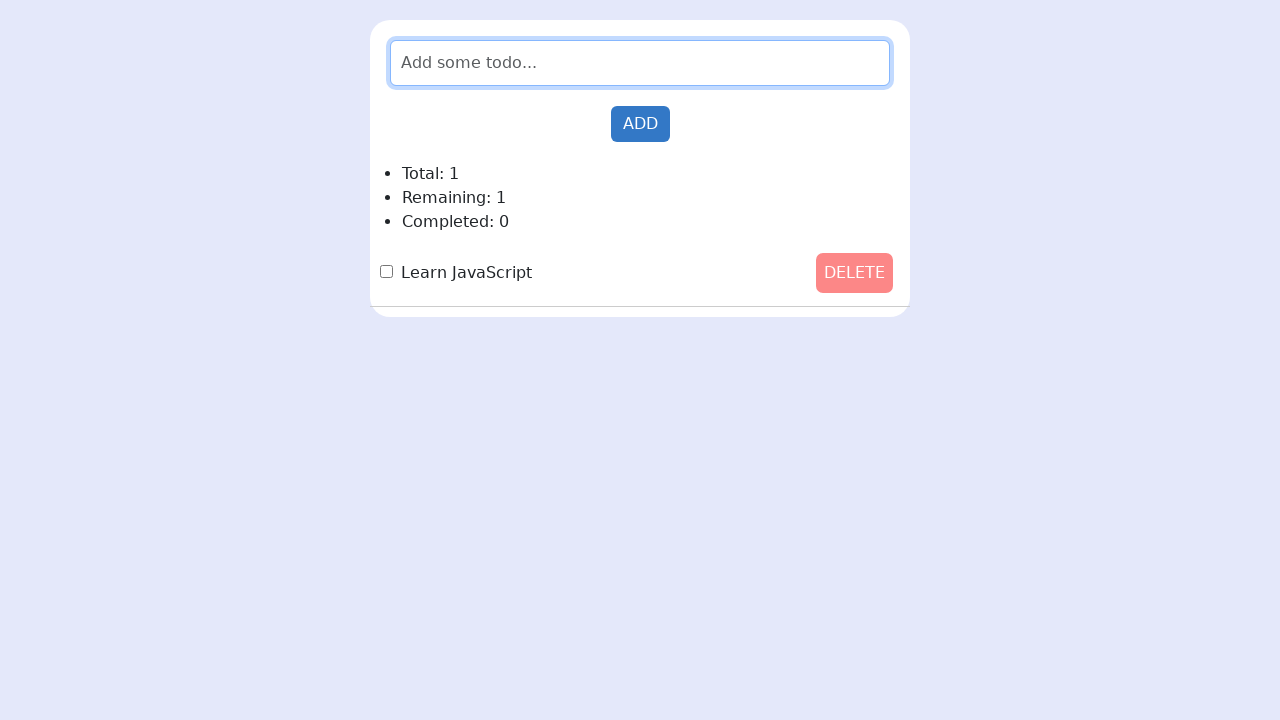

Task list item loaded
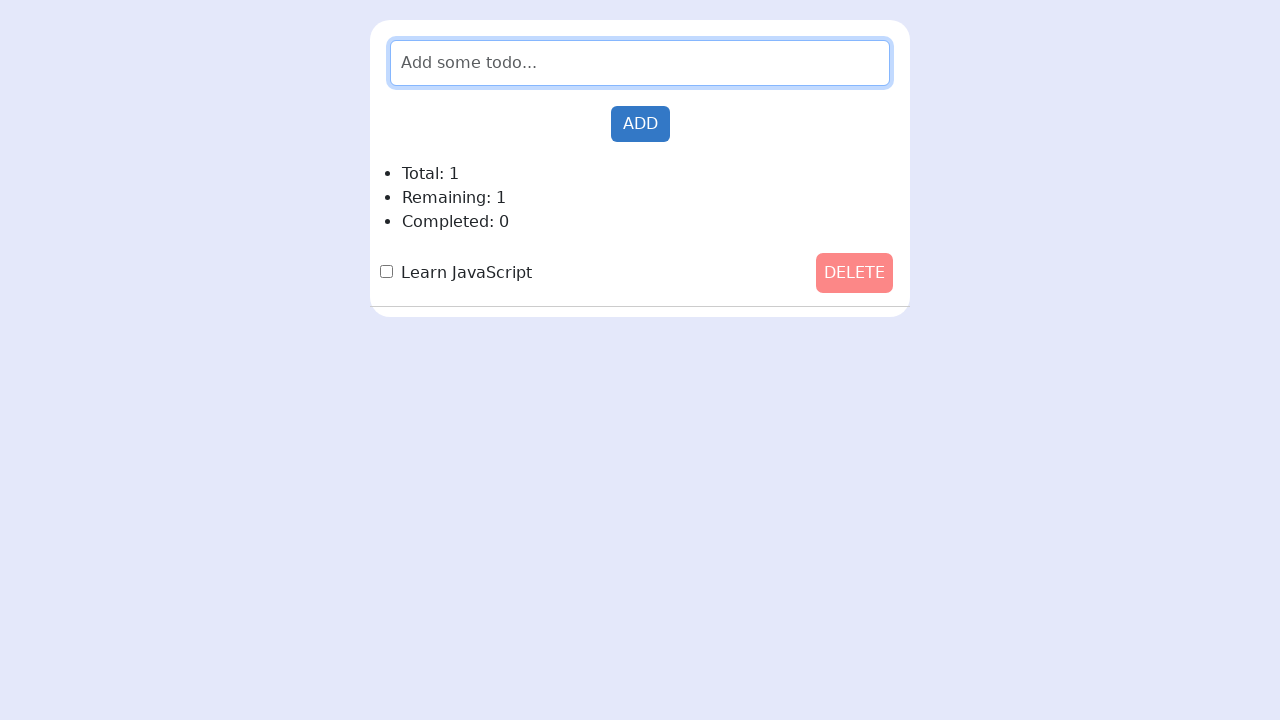

Verified that 'Learn JavaScript' task appears in the list
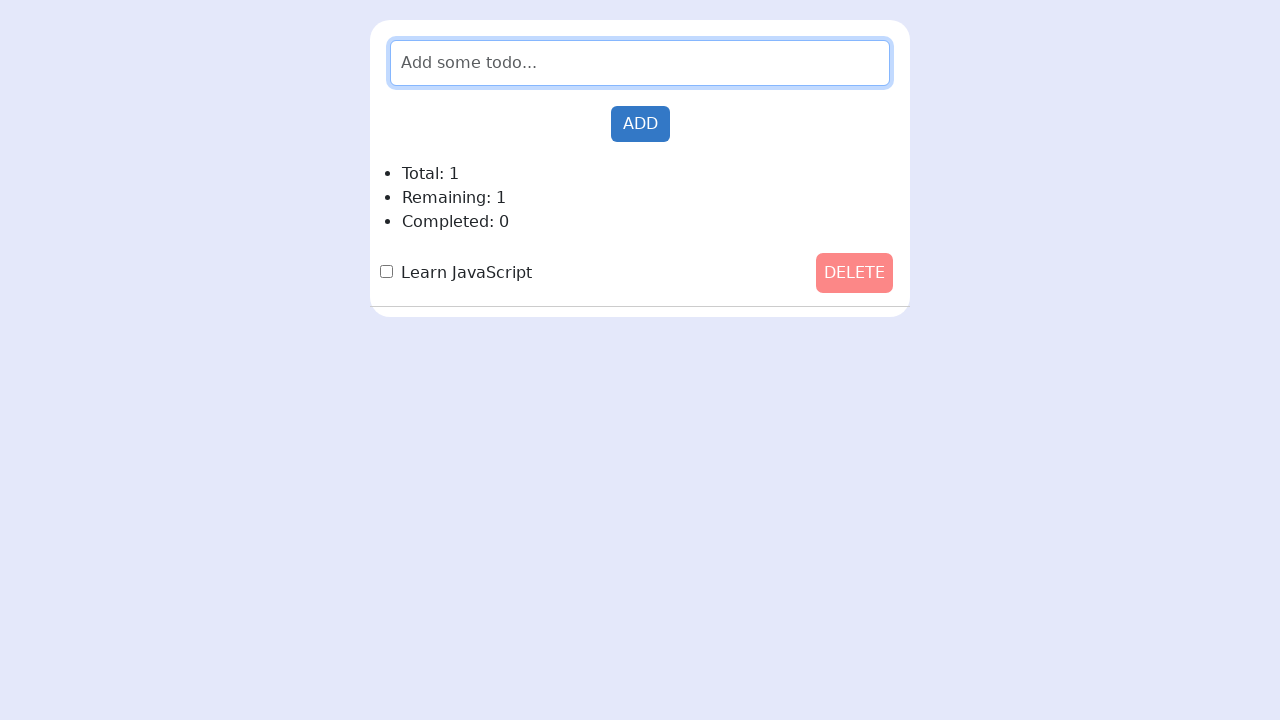

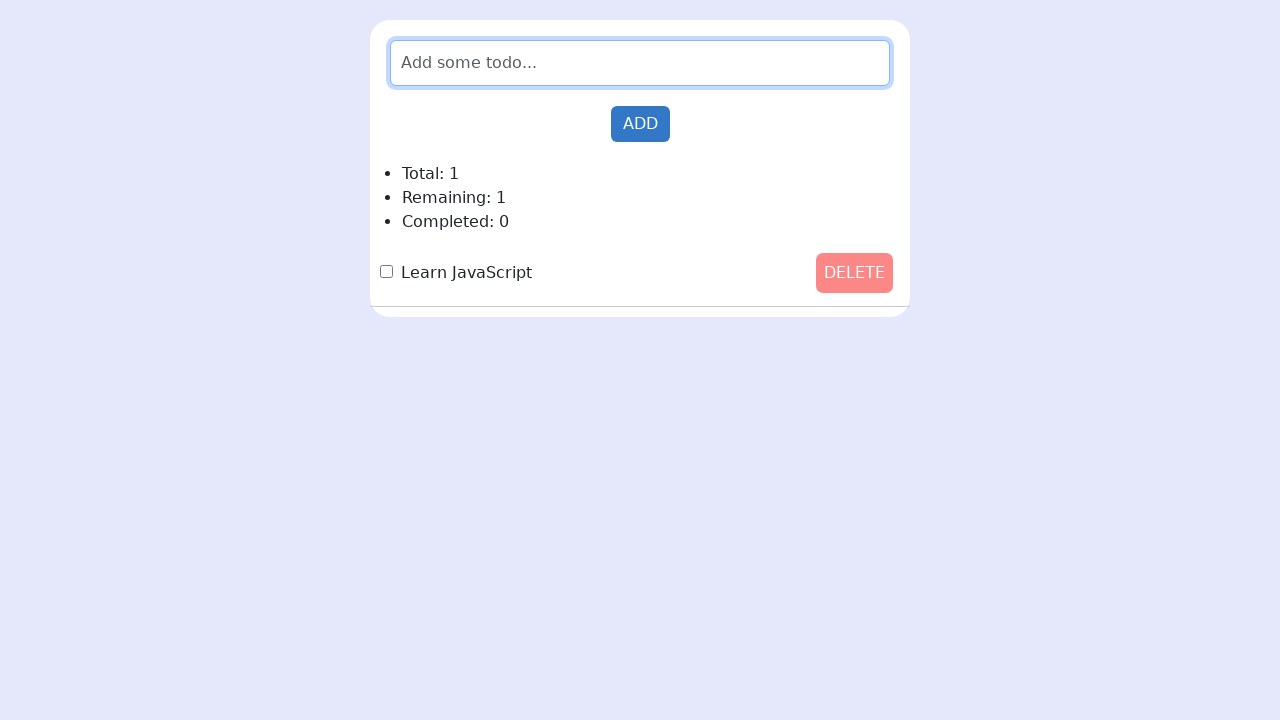